Tests dropdown selection functionality on a registration form by selecting options from a Skills dropdown using index and value selection methods

Starting URL: http://demo.automationtesting.in/Register.html

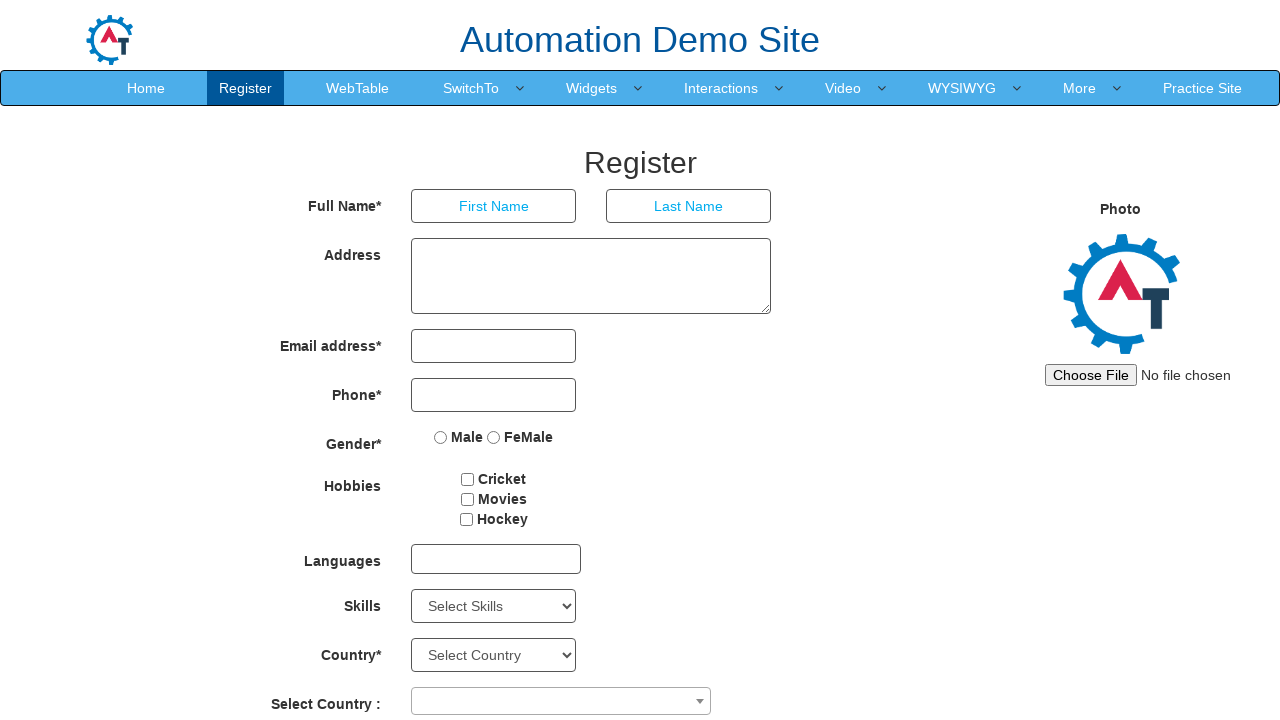

Selected option at index 4 from Skills dropdown on #Skills
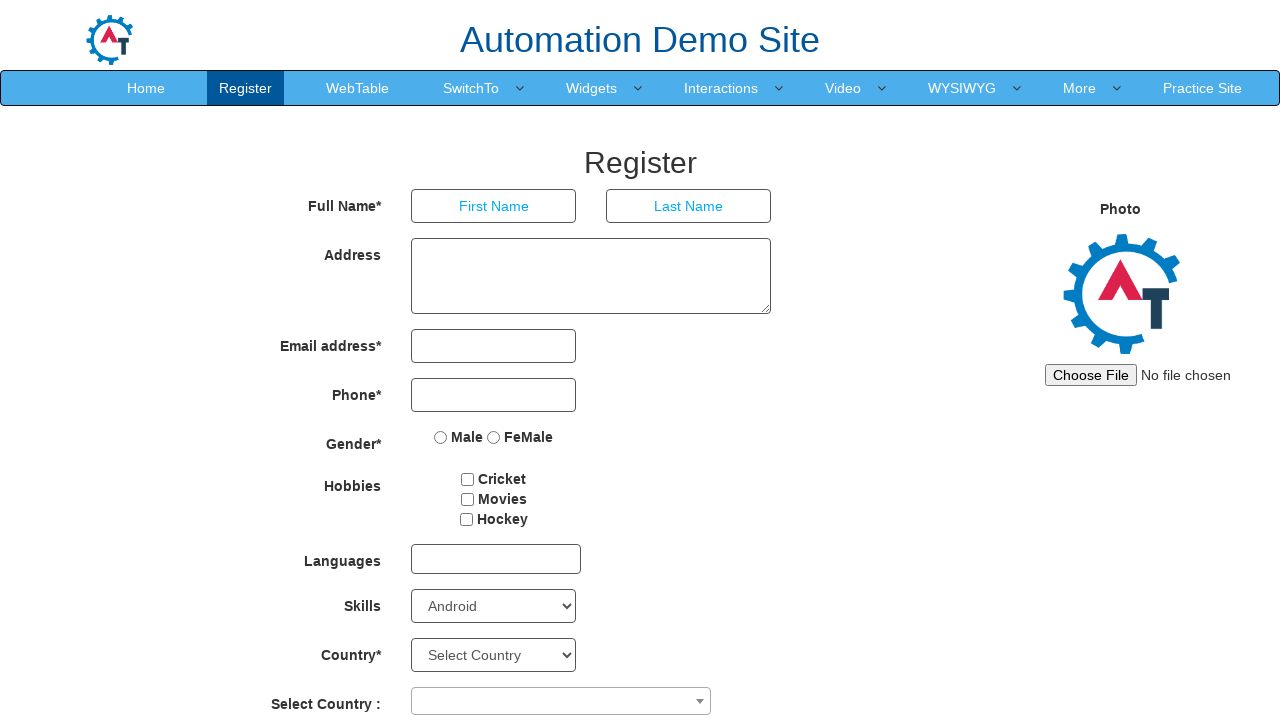

Selected option with value 'C' from Skills dropdown on #Skills
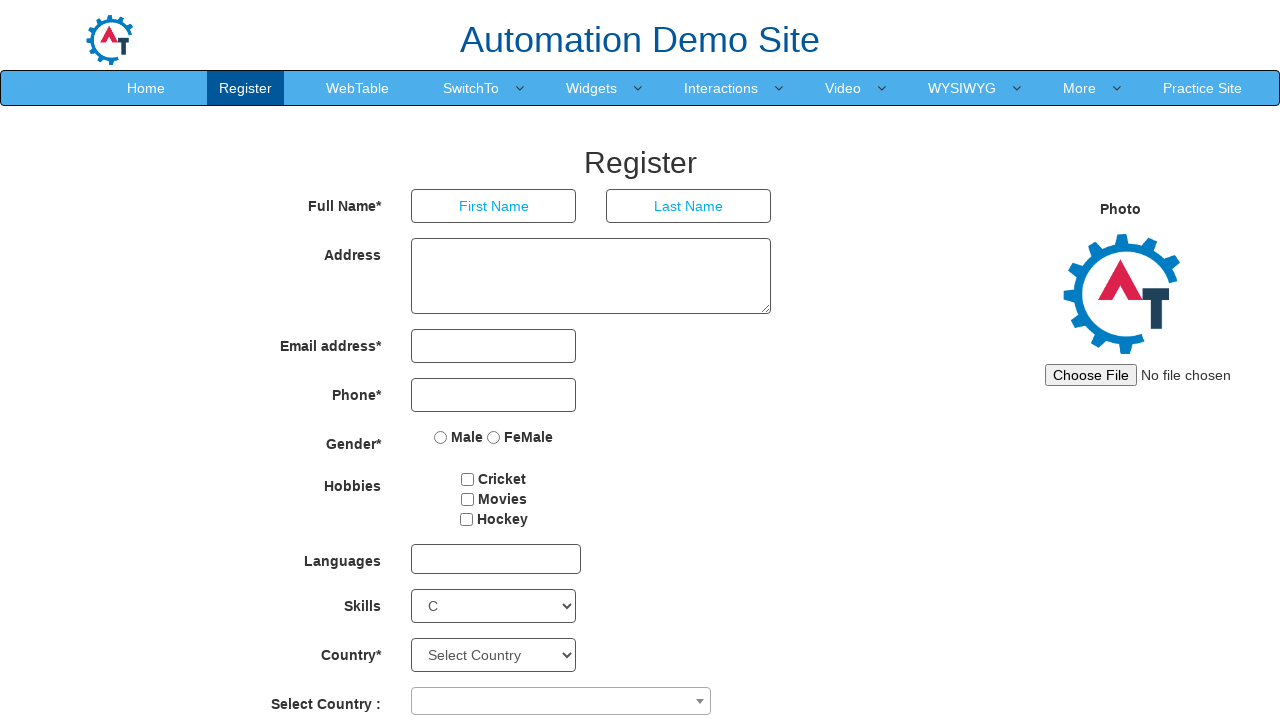

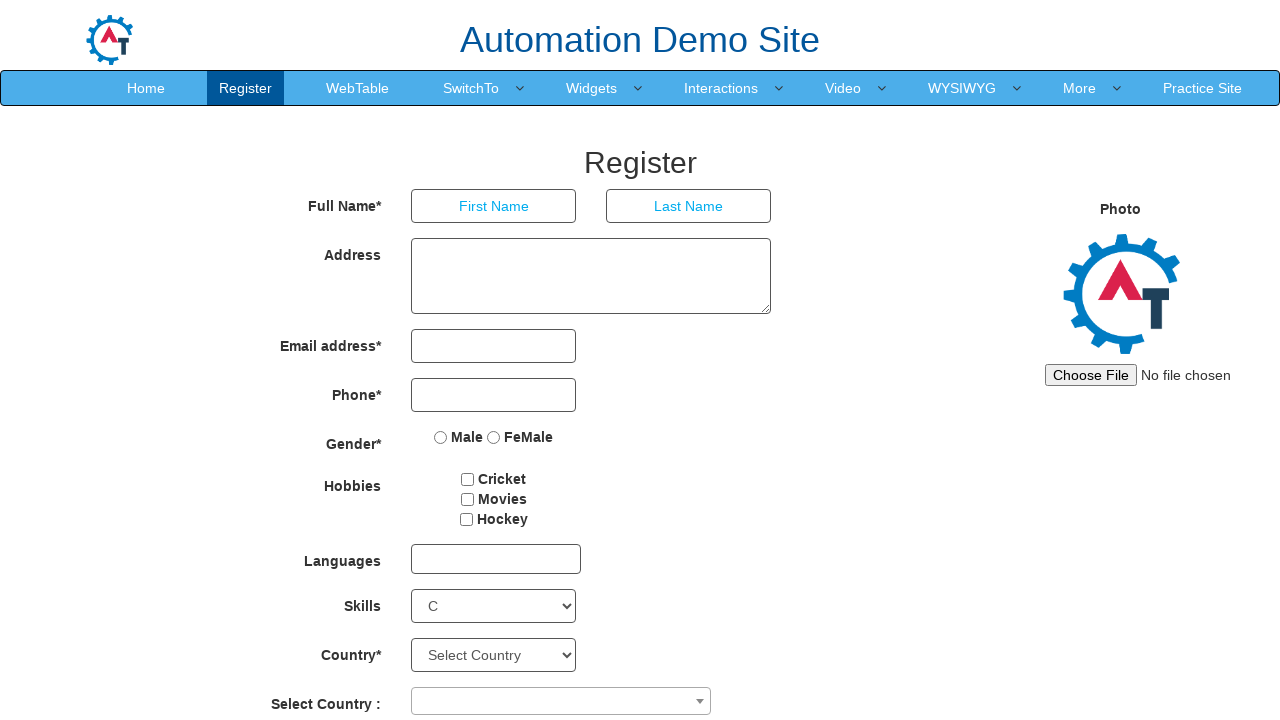